Tests that the login page loads correctly by verifying the company branding image and username input field are visible and enabled on the OrangeHRM demo site.

Starting URL: https://opensource-demo.orangehrmlive.com/web/index.php/auth/login

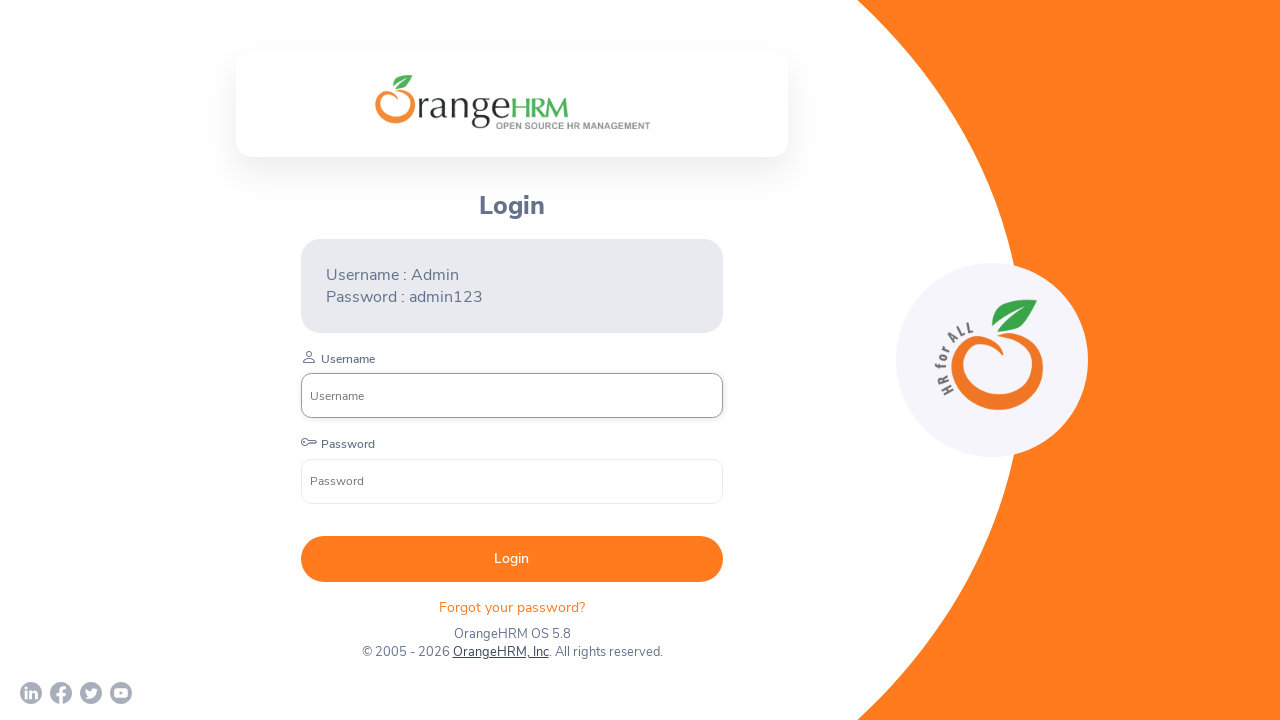

Waited for company branding image to be visible
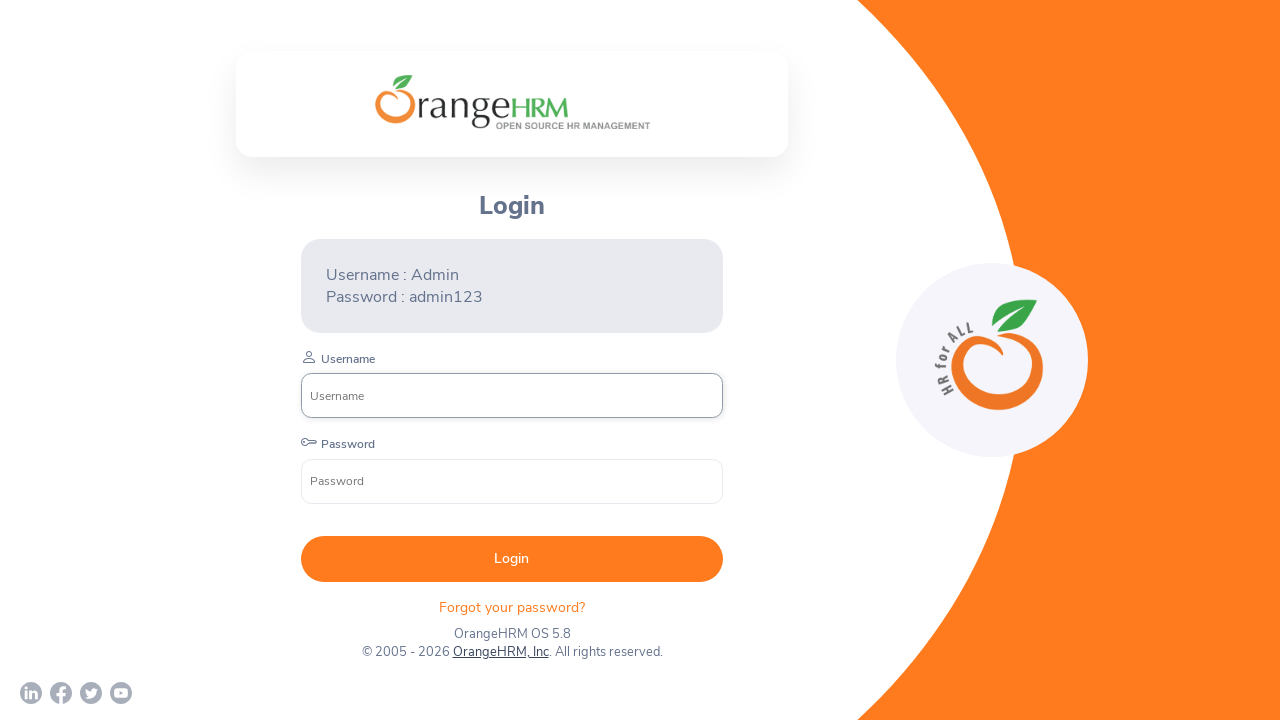

Verified company branding image is visible
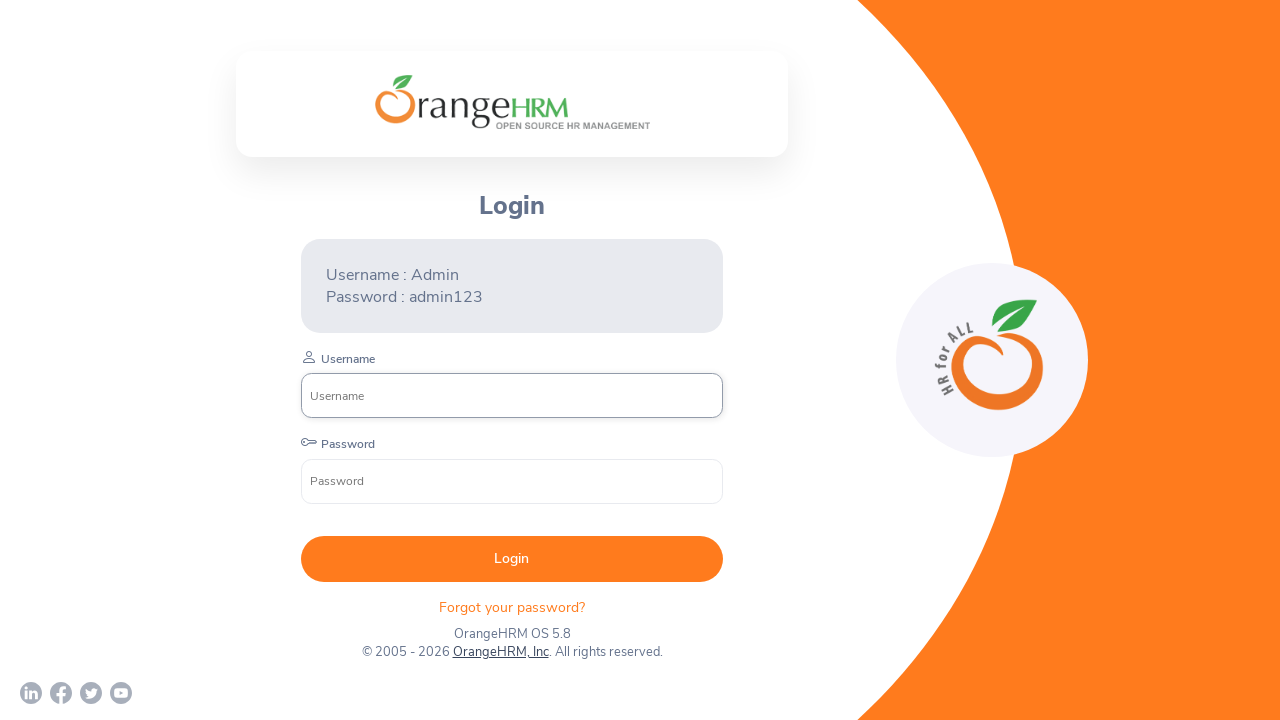

Waited for username input field to be visible
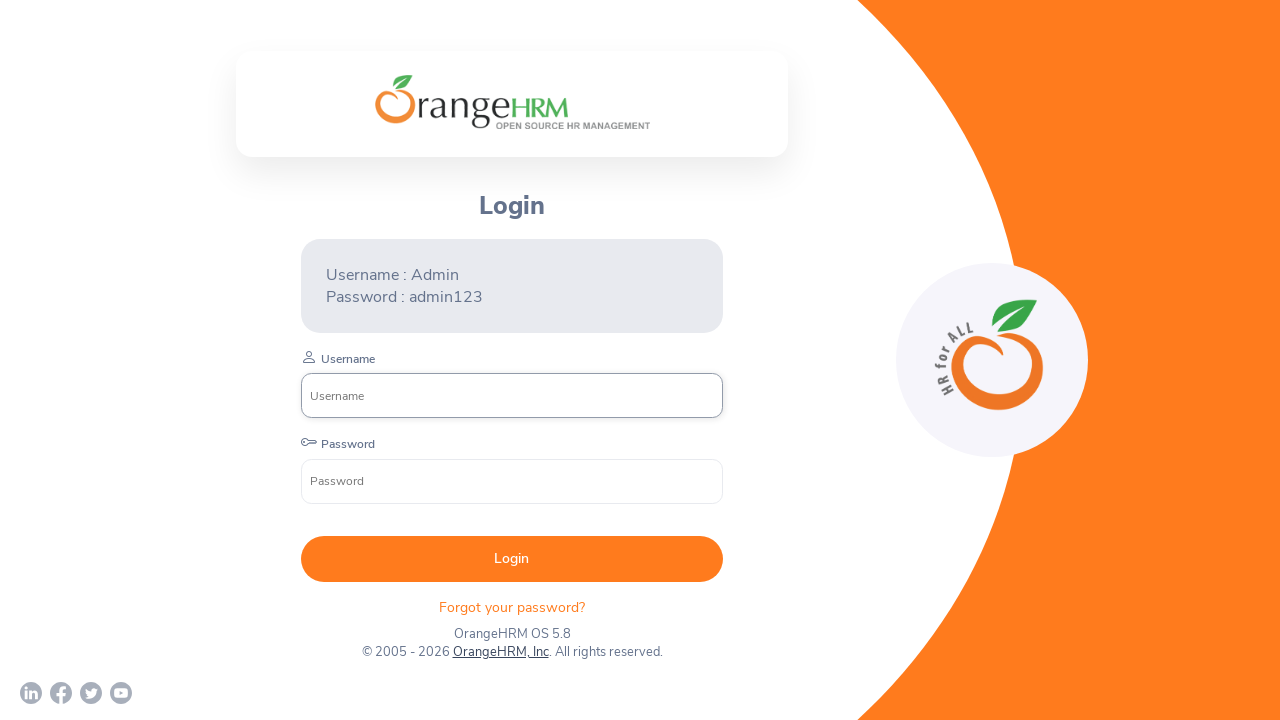

Verified username input field is enabled
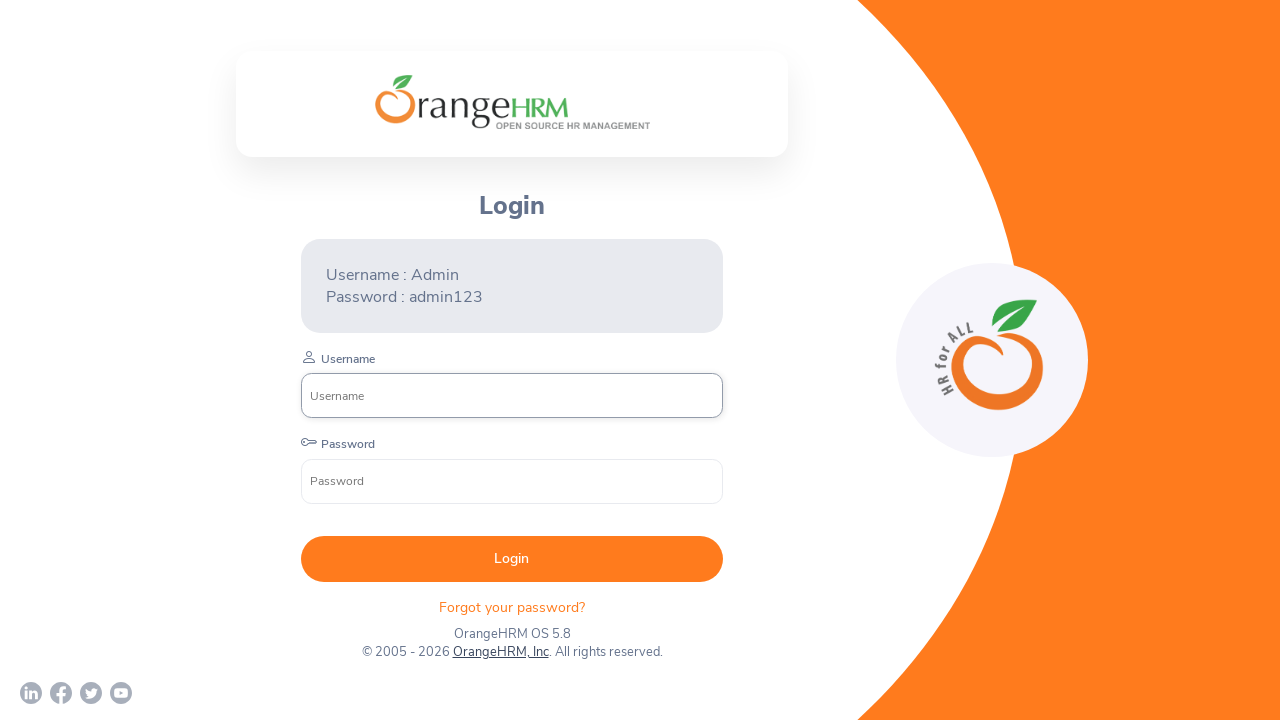

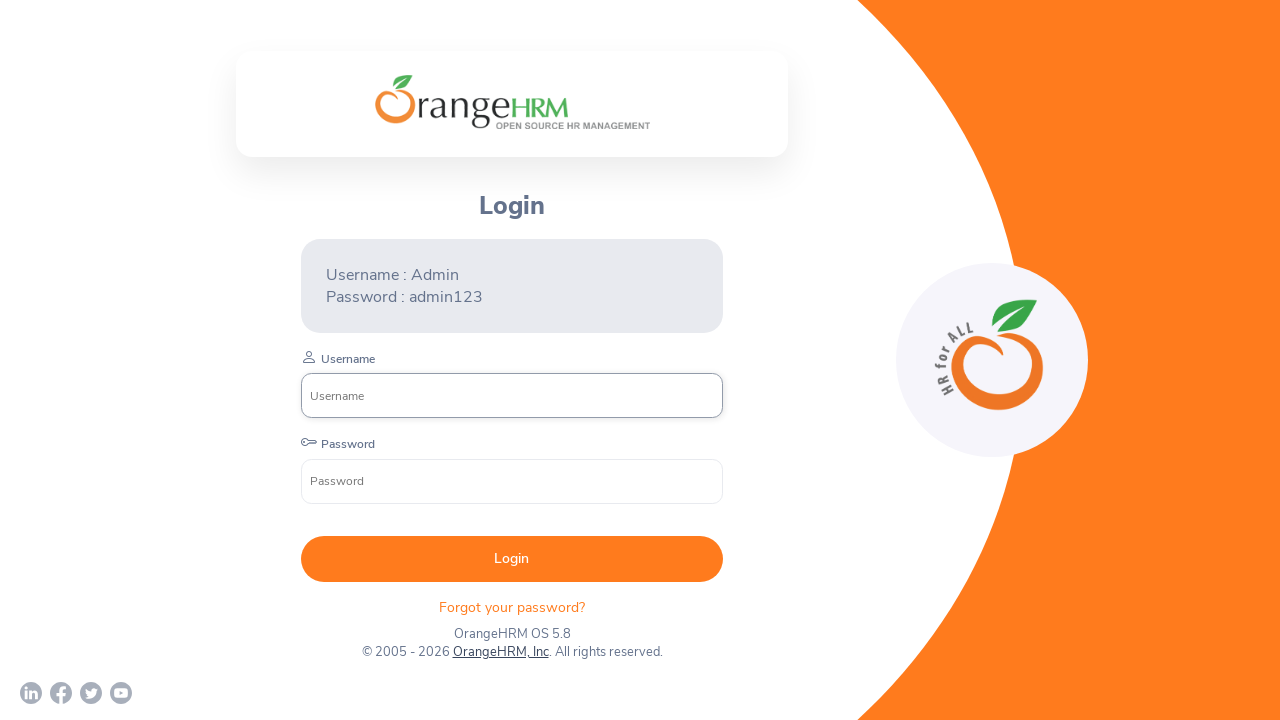